Visits a website and verifies that a visitor count is displayed on the page, checking that the count is greater than zero.

Starting URL: http://kordis.cloud

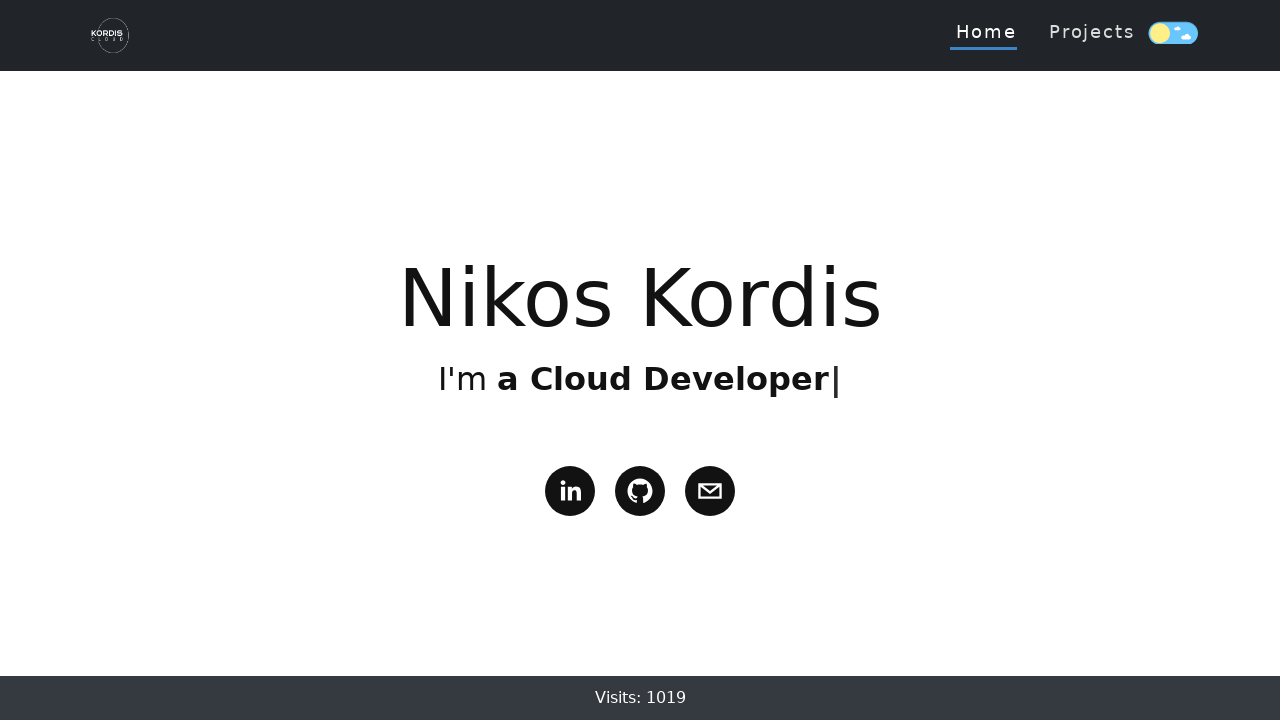

Waited for page to fully load (networkidle state)
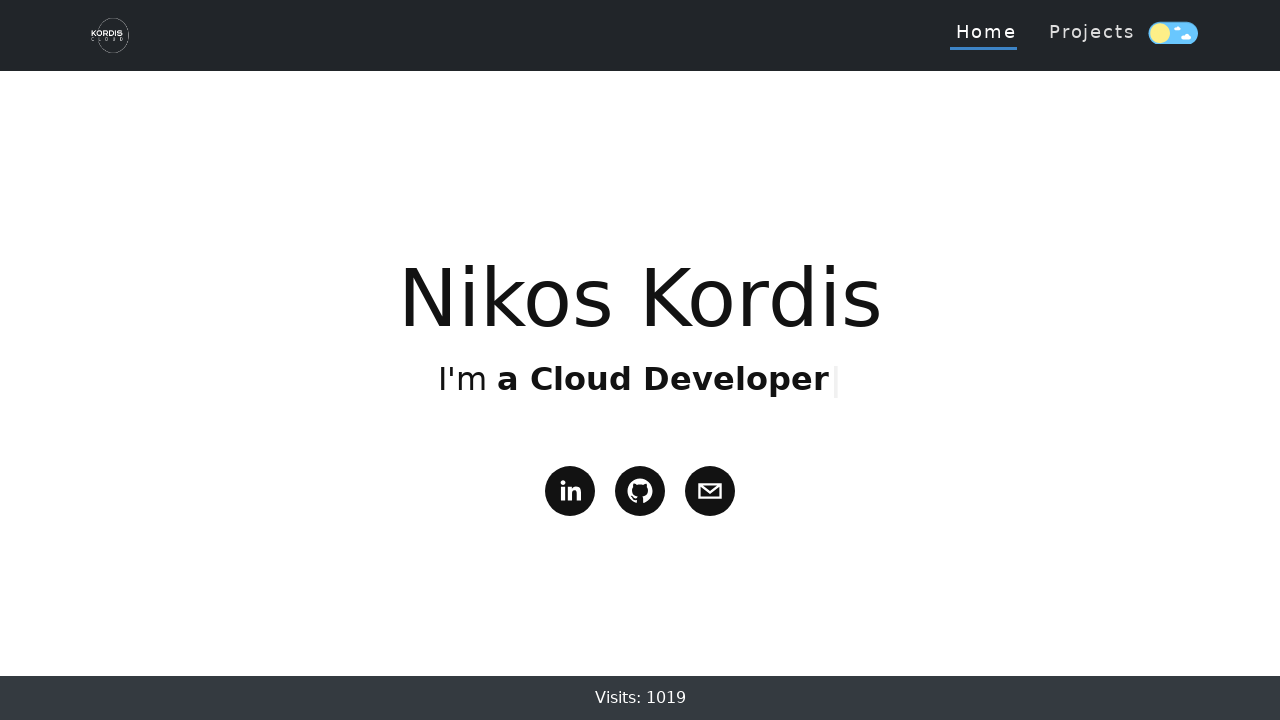

Retrieved body text content to check for visitor count
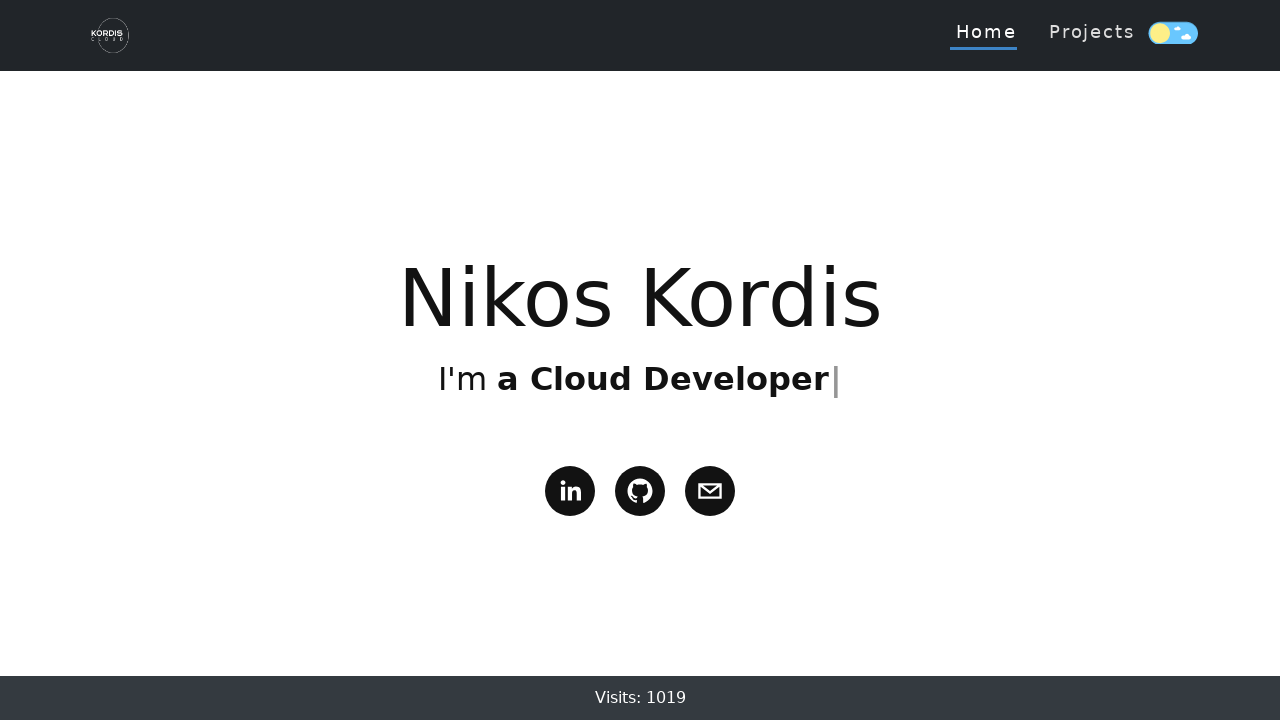

Verified 'Visits:' label exists in page content
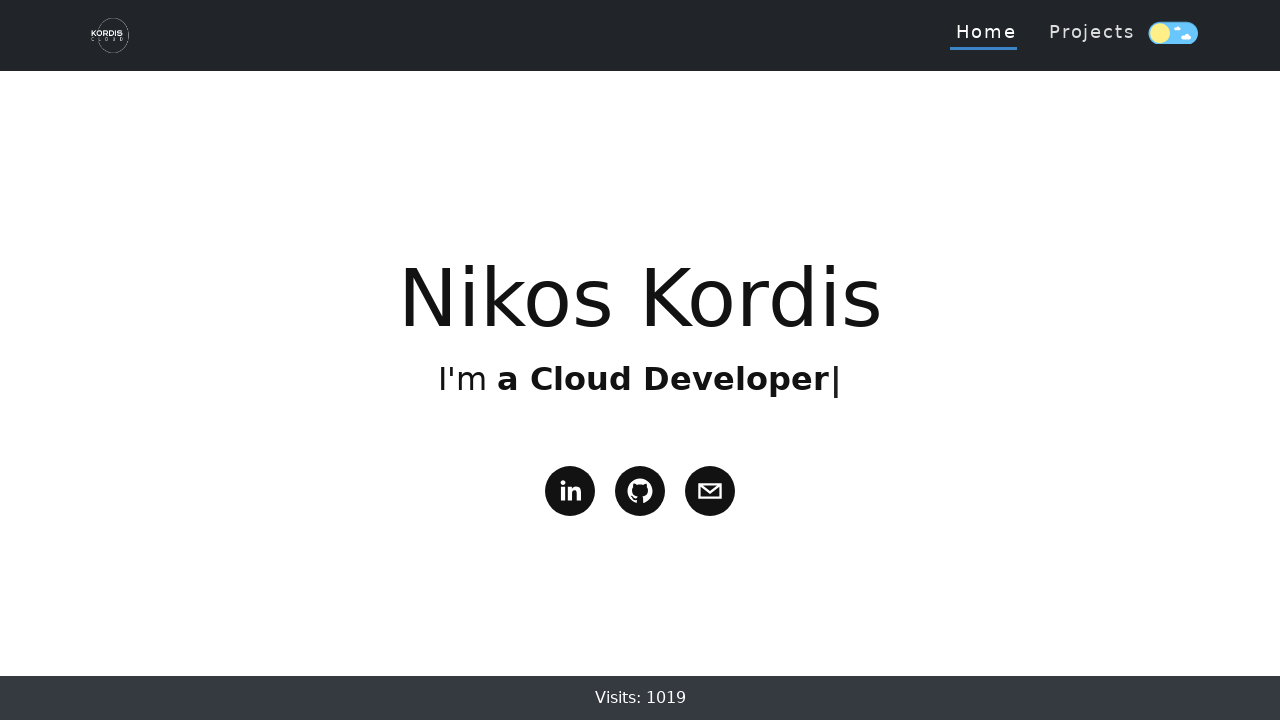

Extracted visitor count value: 1019
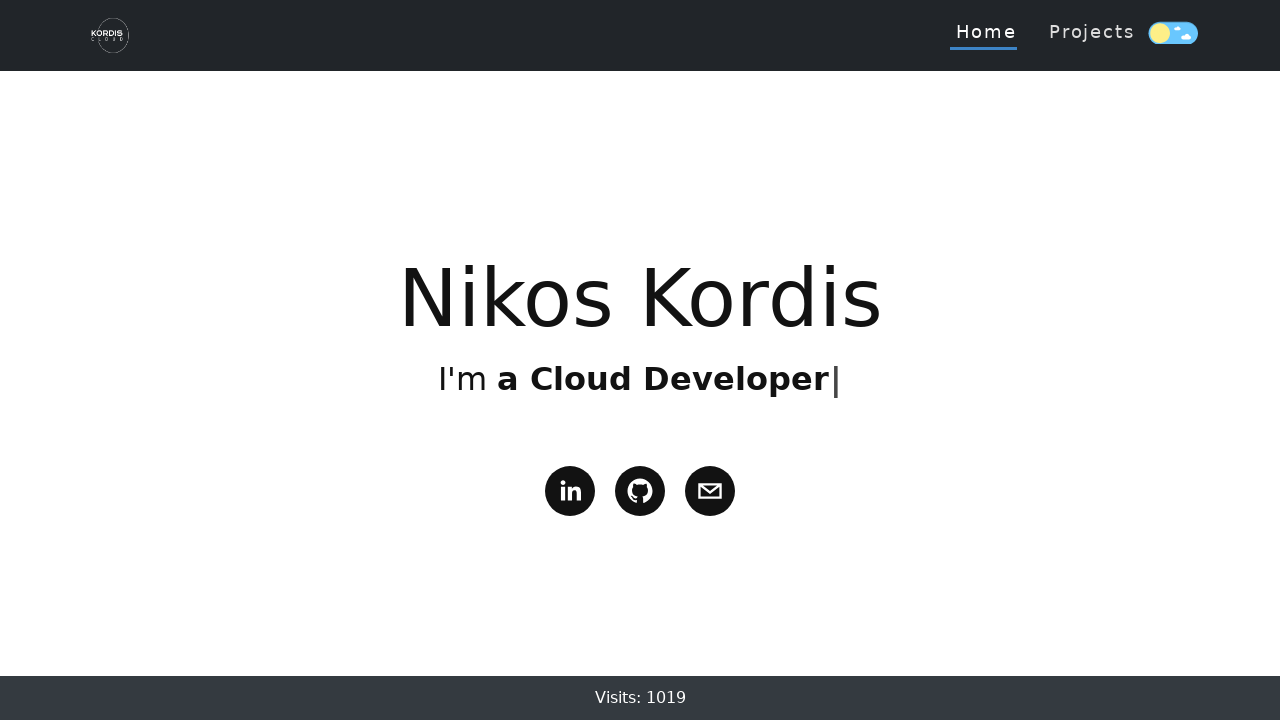

Verified visitor count is greater than zero
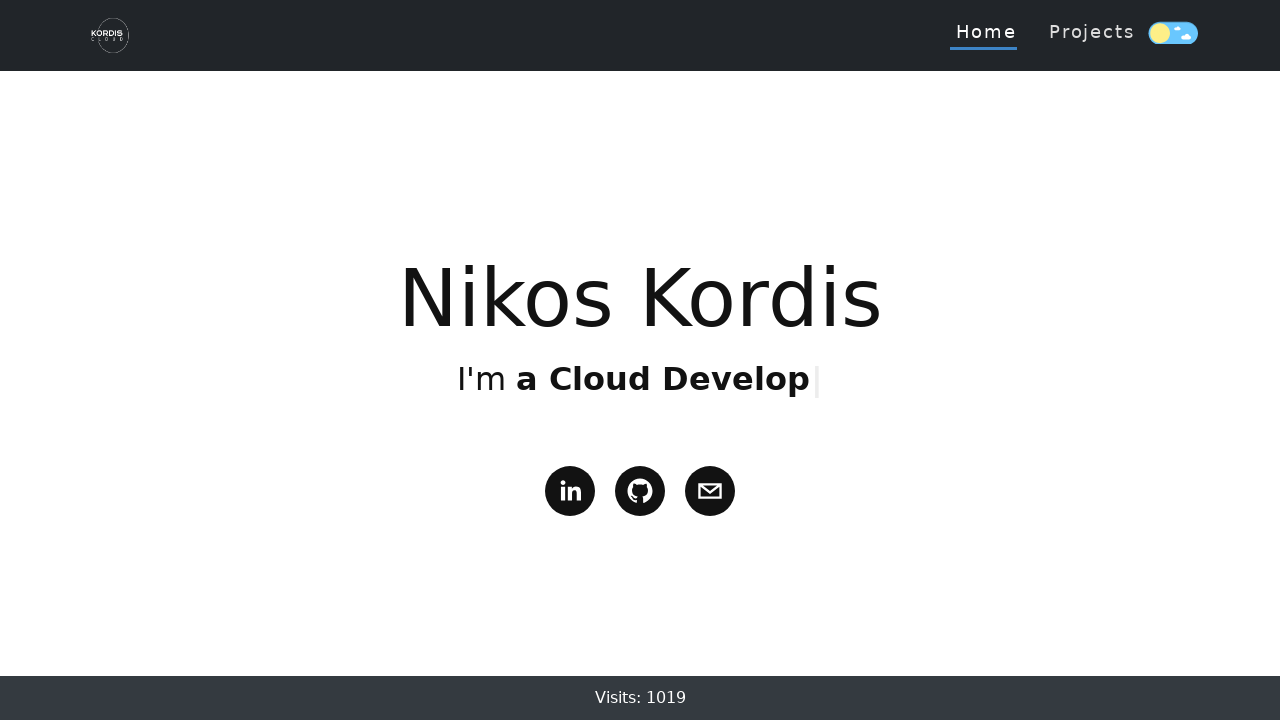

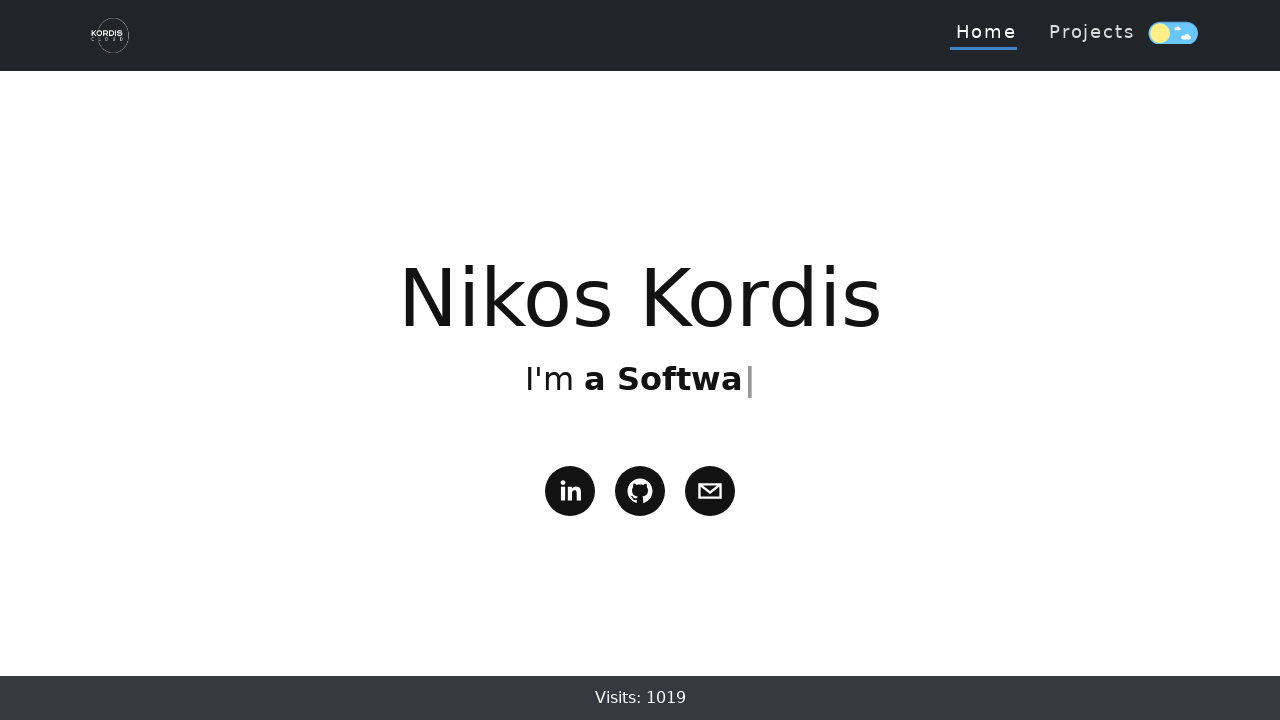